Tests the scientific calculator functionality by clicking number buttons to perform a calculation (appears to be 5+5=10) and verifying the result

Starting URL: https://www.calculator.net

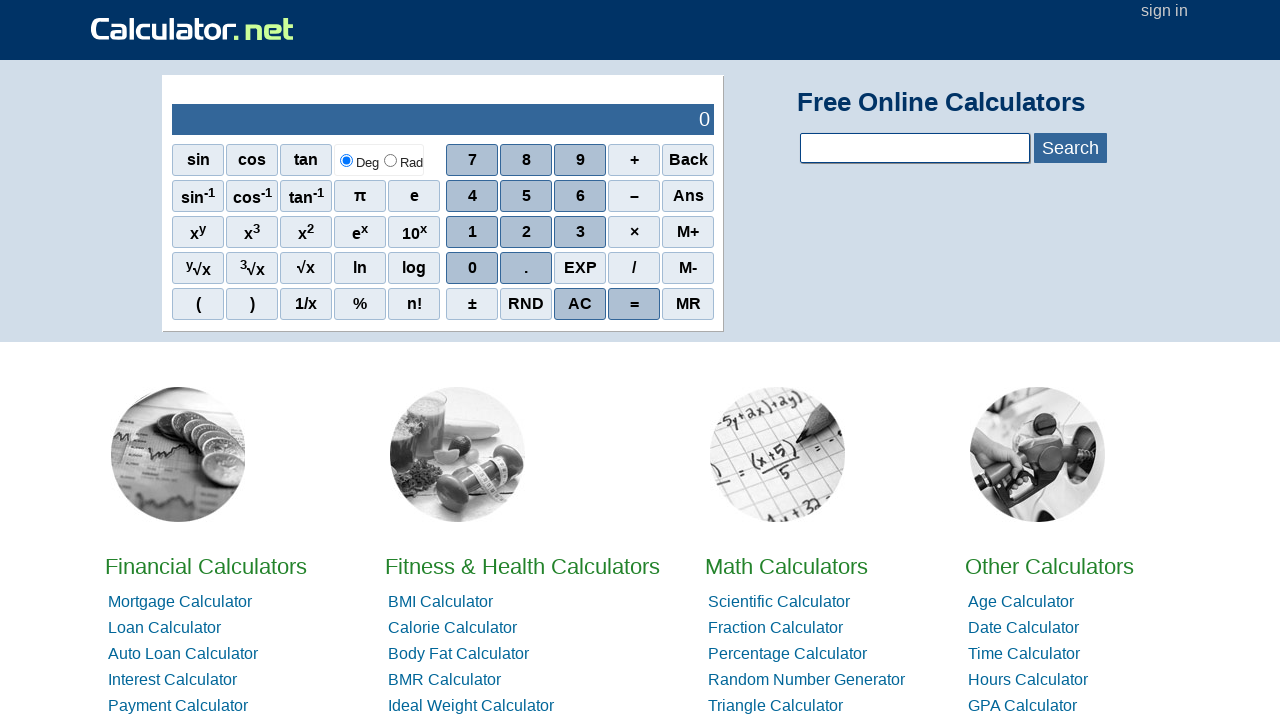

Navigated to calculator.net
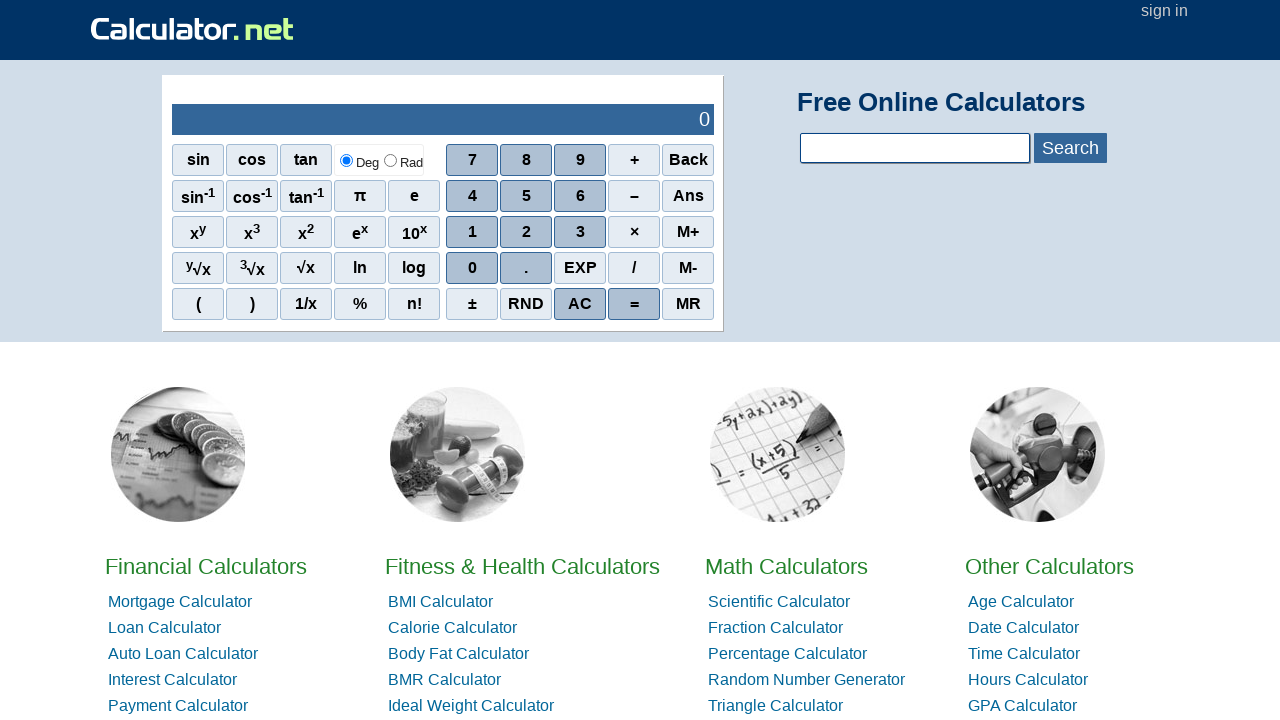

Clicked first number button (5) at (526, 196) on xpath=//*[@id='sciout']/tbody/tr[2]/td[2]/div/div[2]/span[2]
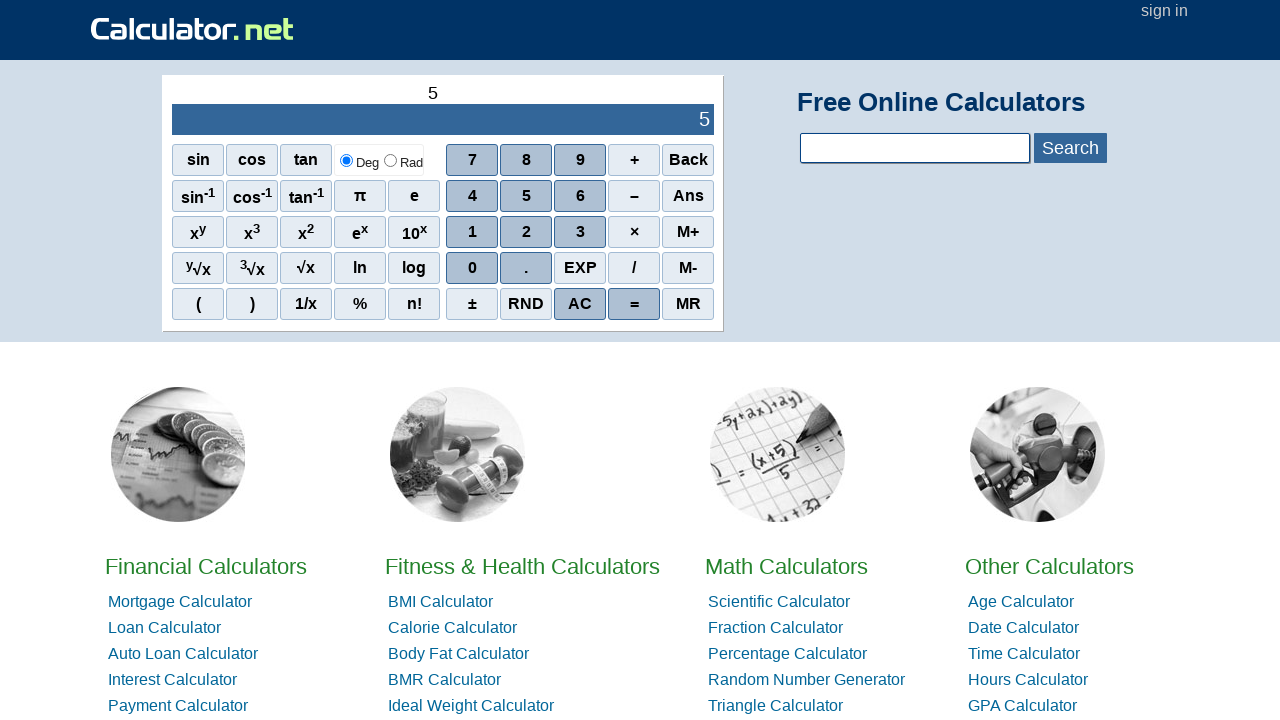

Clicked operator button (+) at (634, 160) on xpath=//*[@id='sciout']/tbody/tr[2]/td[2]/div/div[1]/span[4]
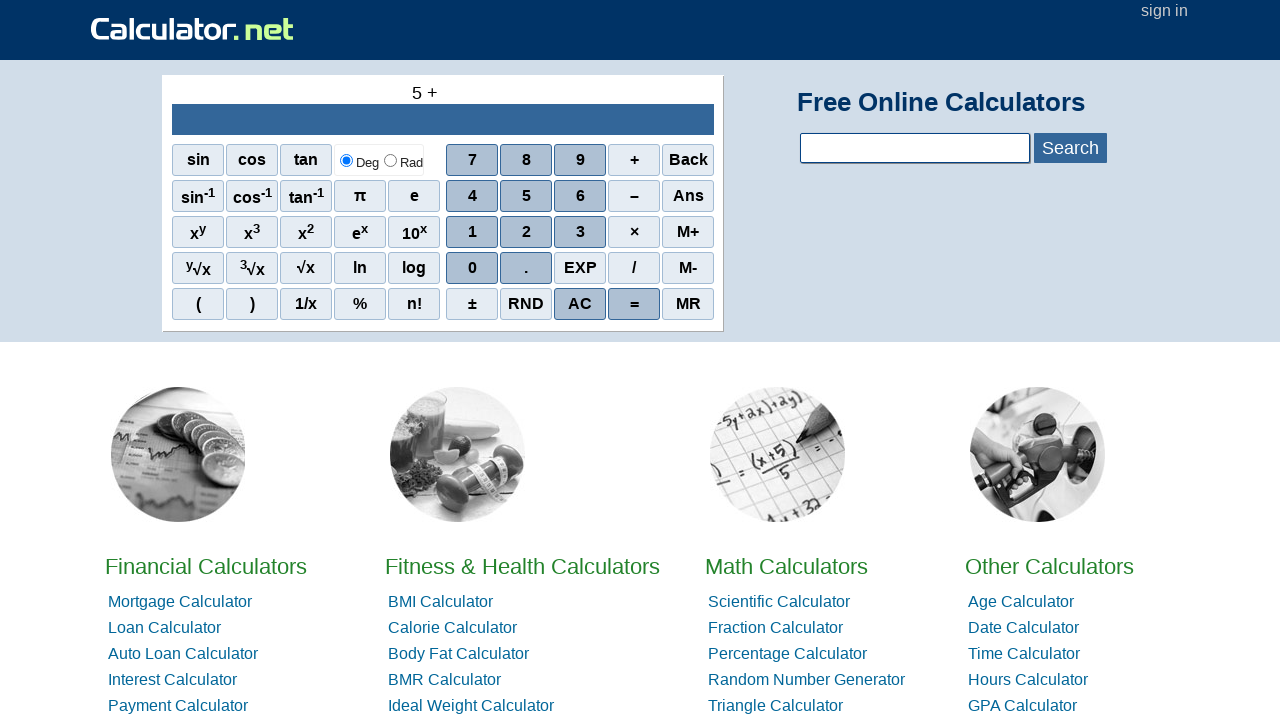

Clicked second number button (5) at (526, 196) on xpath=//*[@id='sciout']/tbody/tr[2]/td[2]/div/div[2]/span[2]
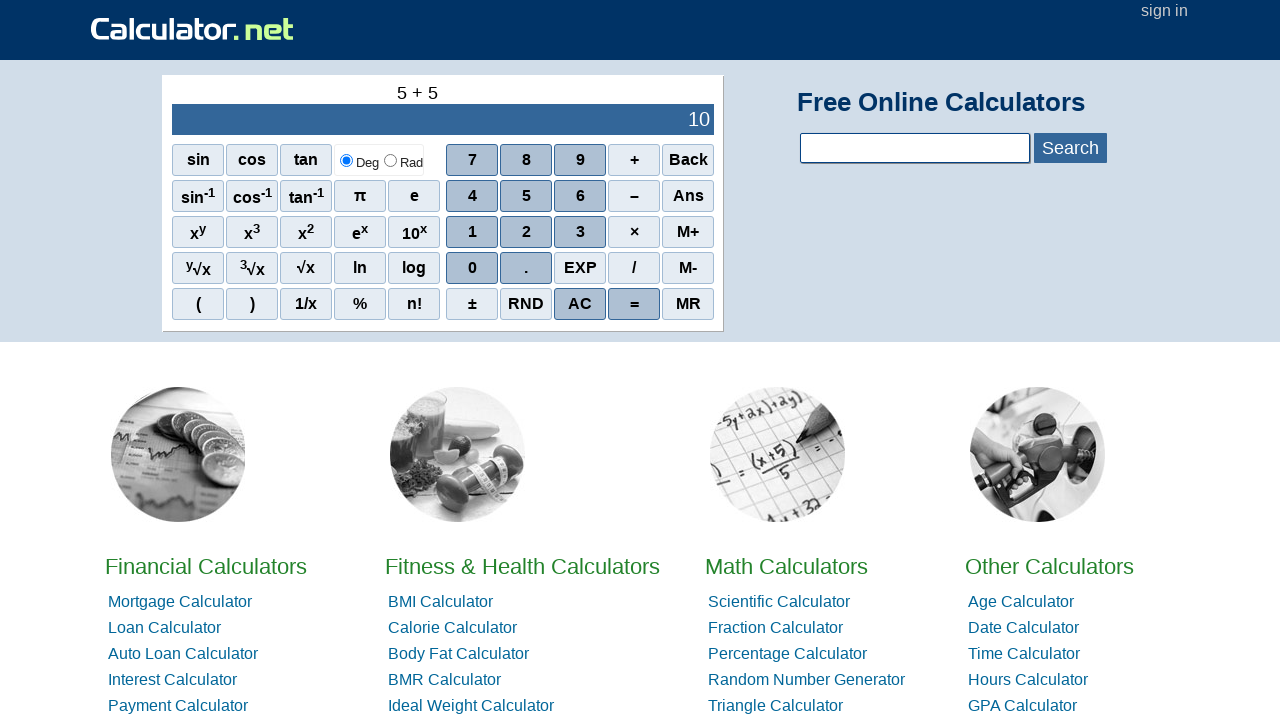

Result output element loaded
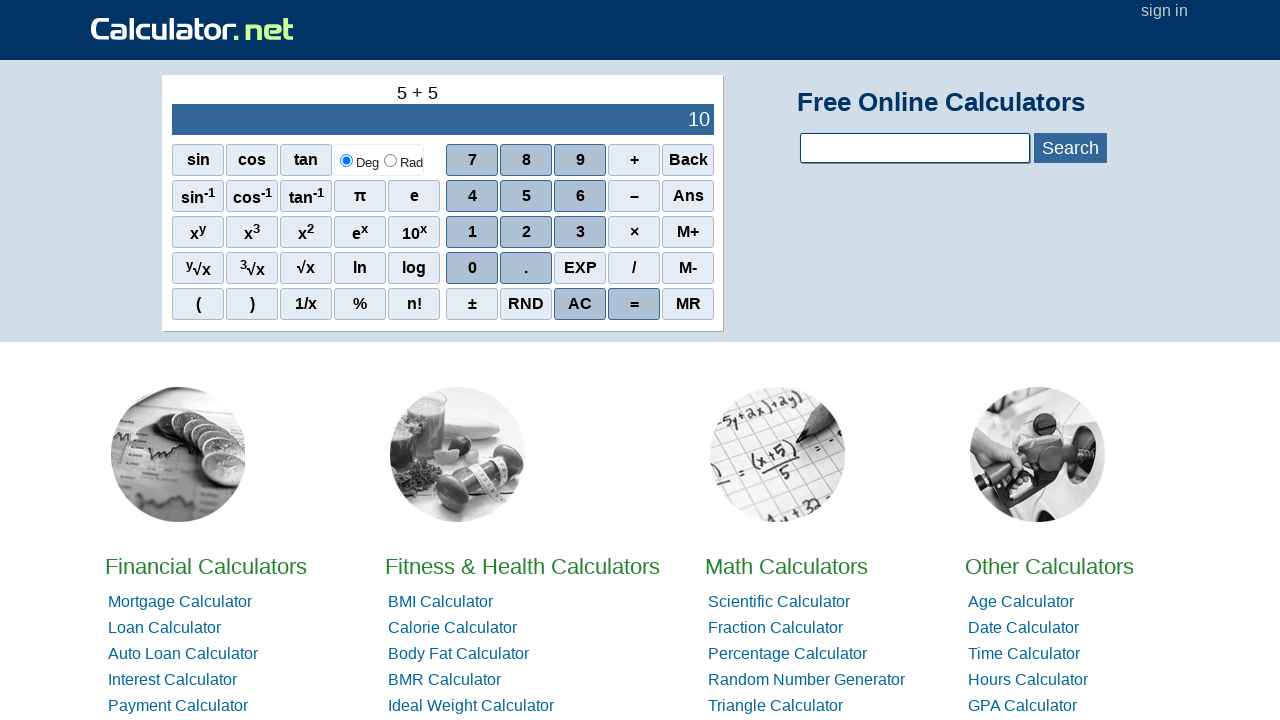

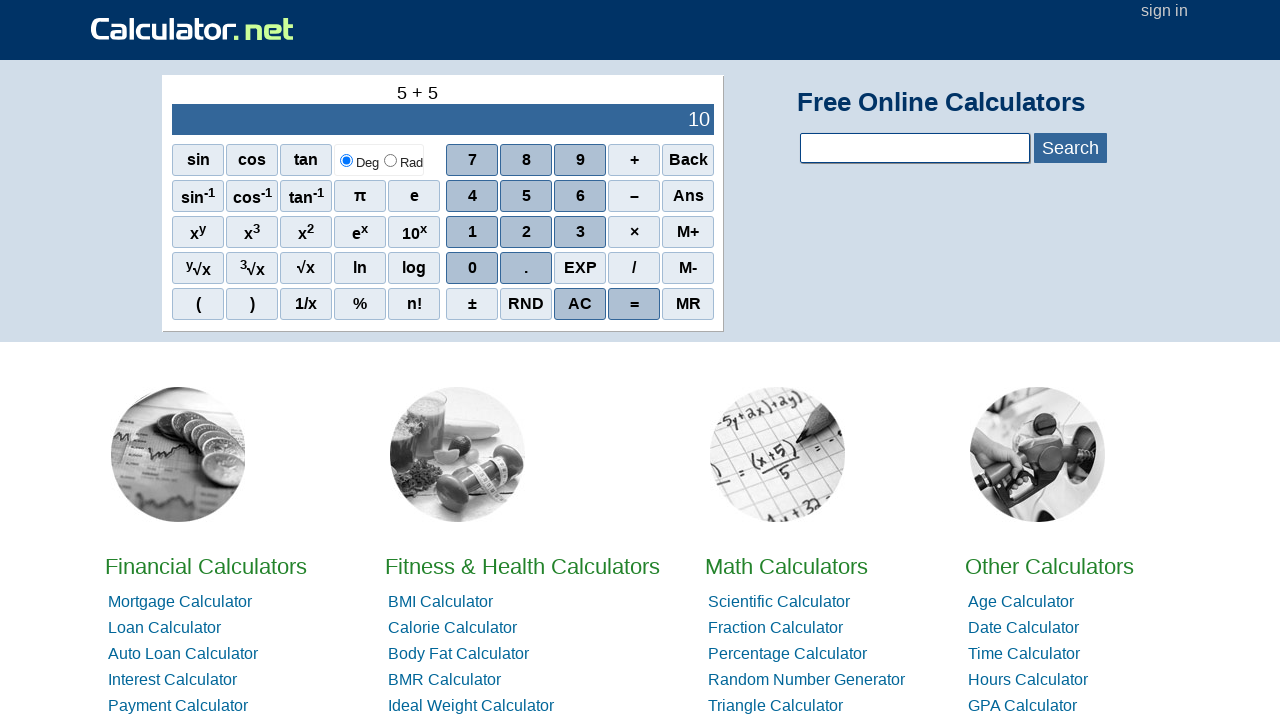